Tests drag and drop functionality on jQuery UI demo page by dragging an element from one location to another within an iframe

Starting URL: https://jqueryui.com/droppable/

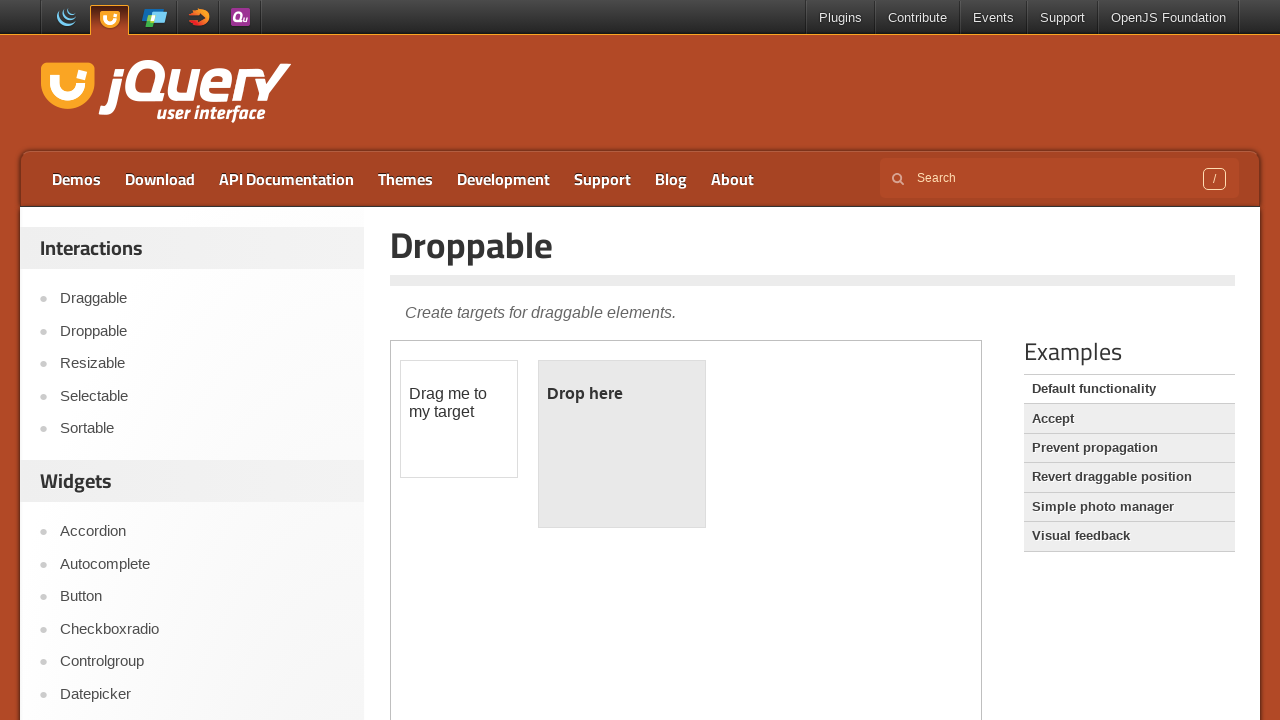

Located the first iframe containing the drag and drop demo
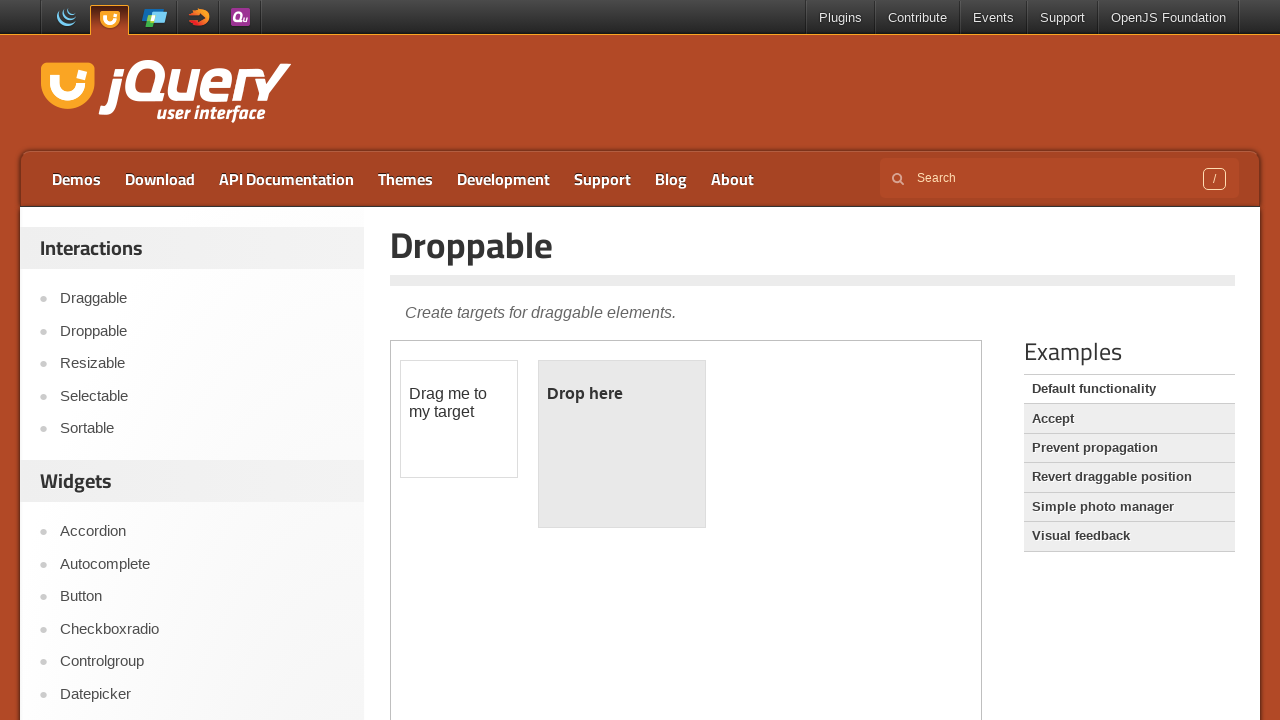

Located the draggable element with id 'draggable'
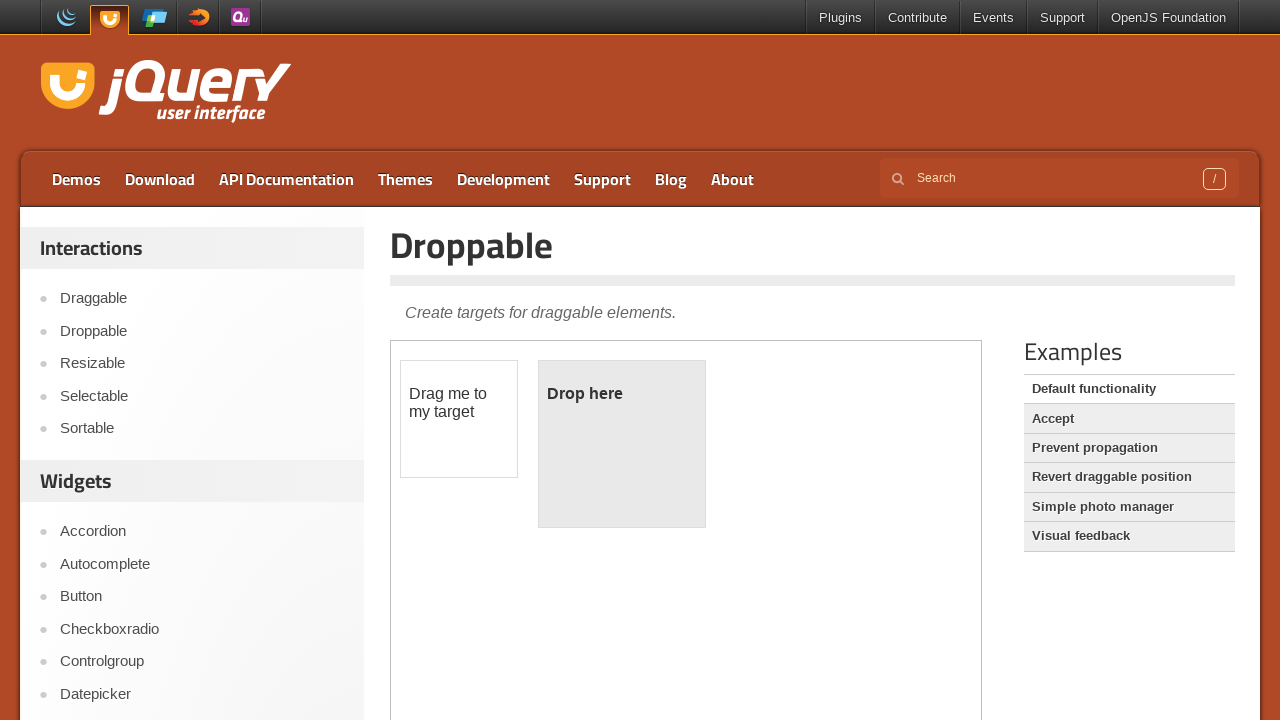

Located the droppable element with id 'droppable'
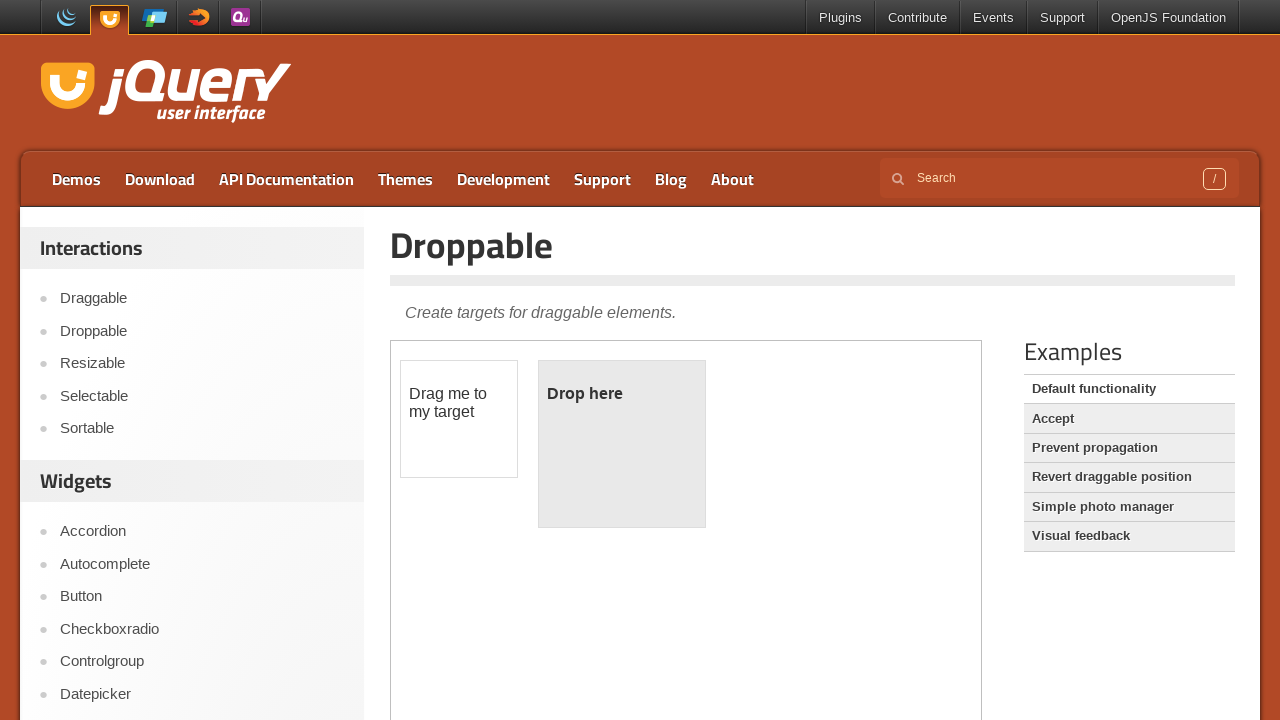

Dragged the draggable element to the droppable element at (622, 444)
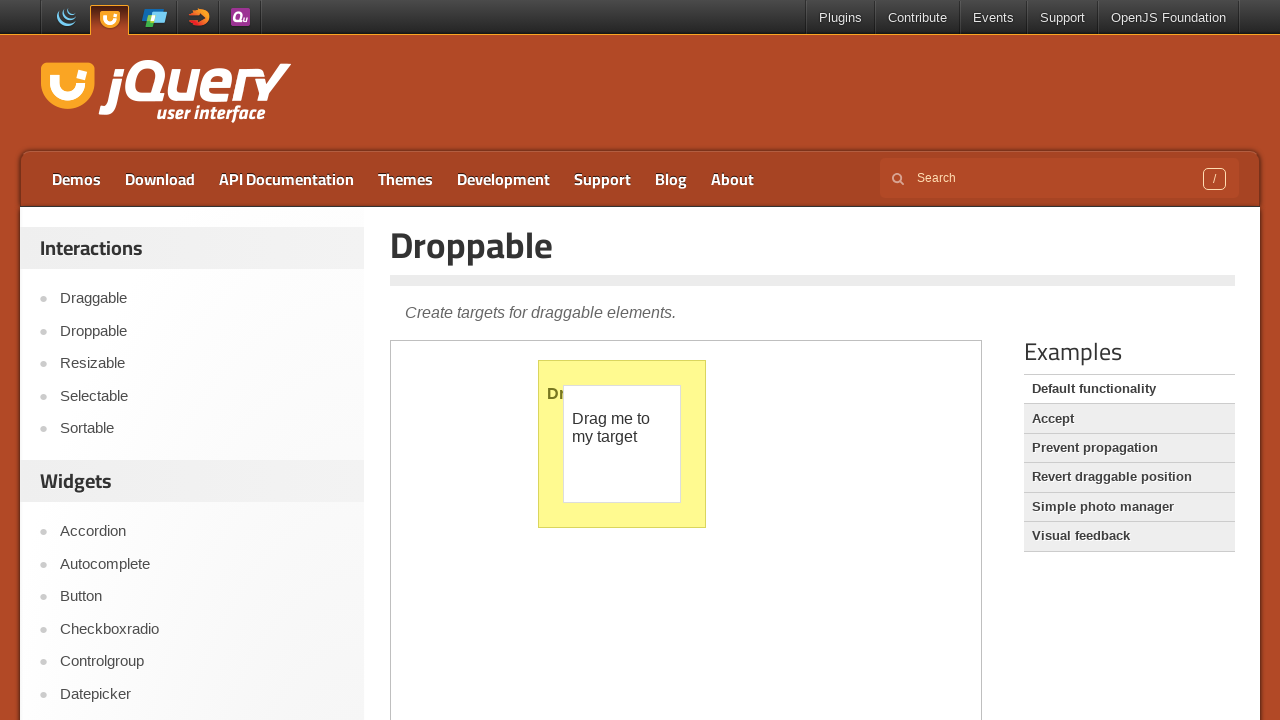

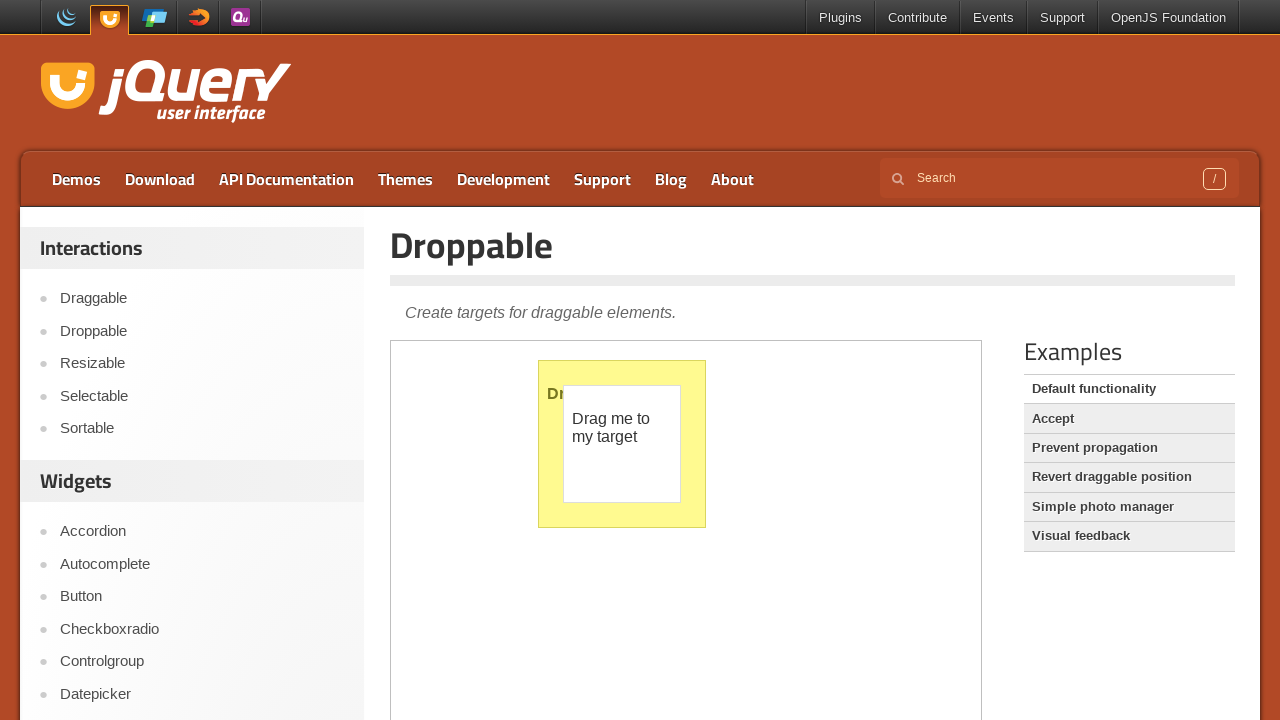